Tests drag-and-drop functionality on jQuery UI demo site by dragging an element into a droppable area, then navigates to the Tabs section

Starting URL: https://jqueryui.com

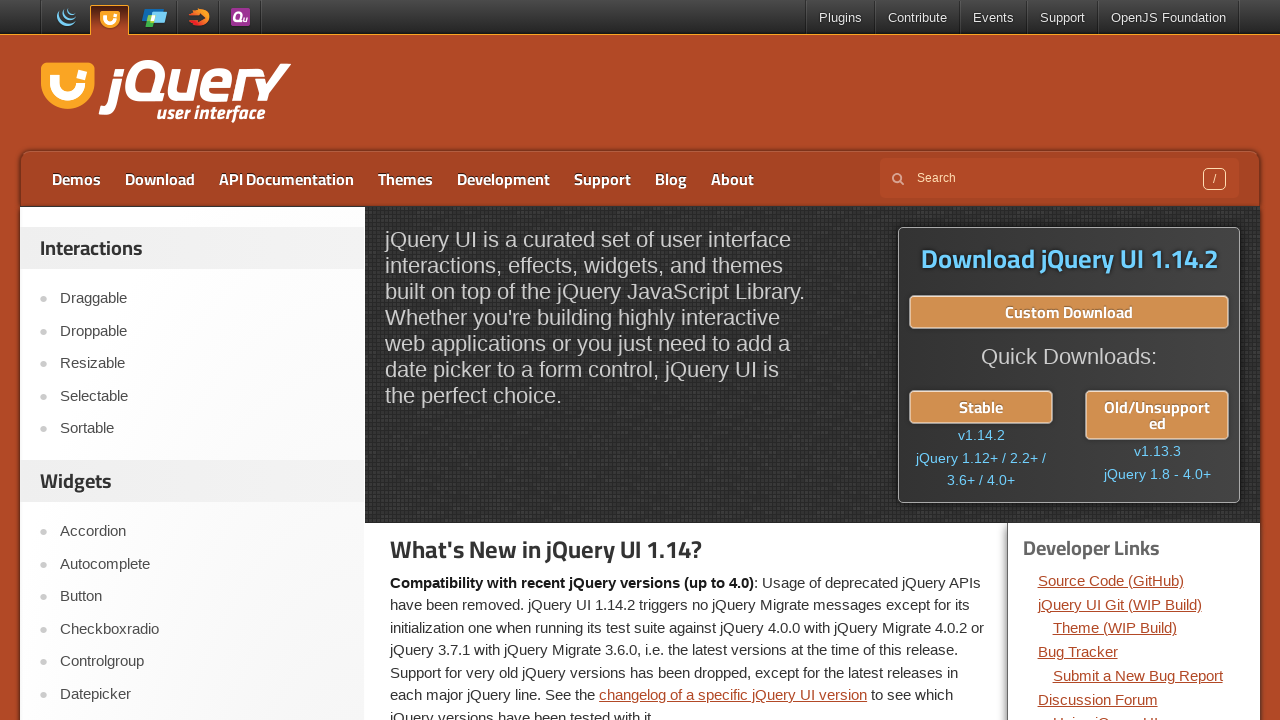

Clicked on Droppable link at (202, 331) on xpath=//a[contains(text(),'Droppable')]
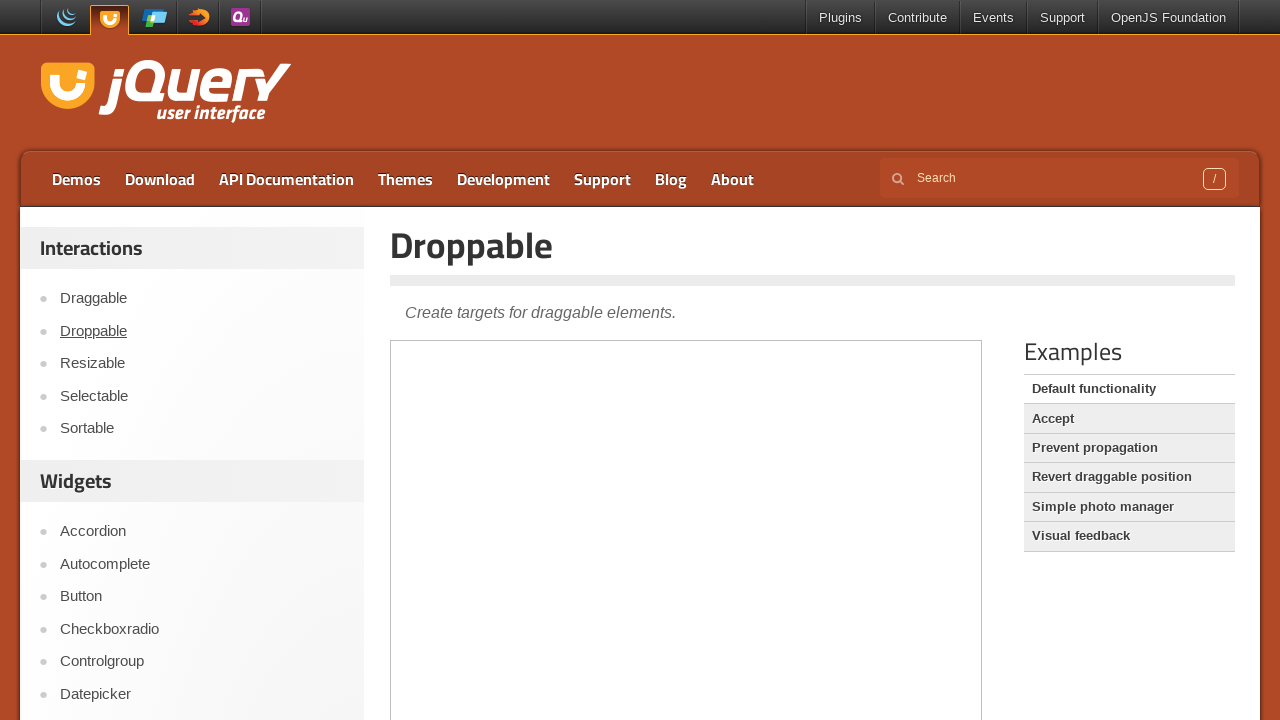

Located iframe containing drag-drop demo
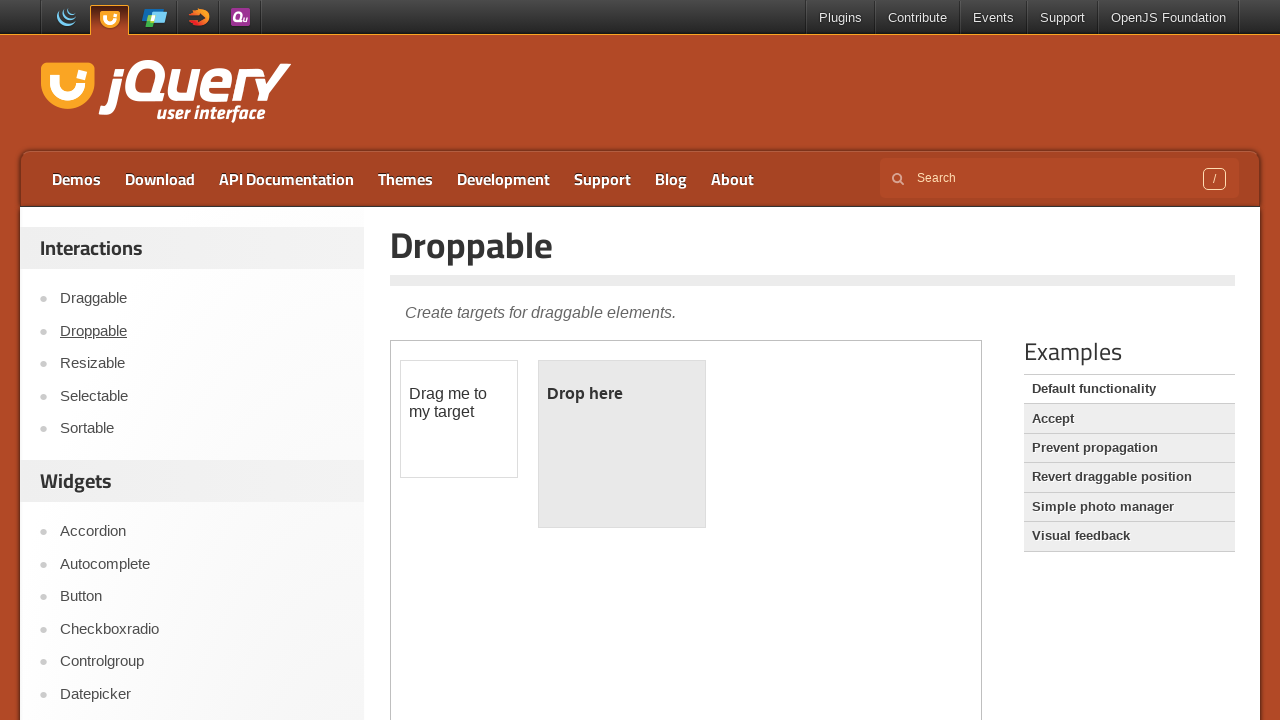

Located draggable source element
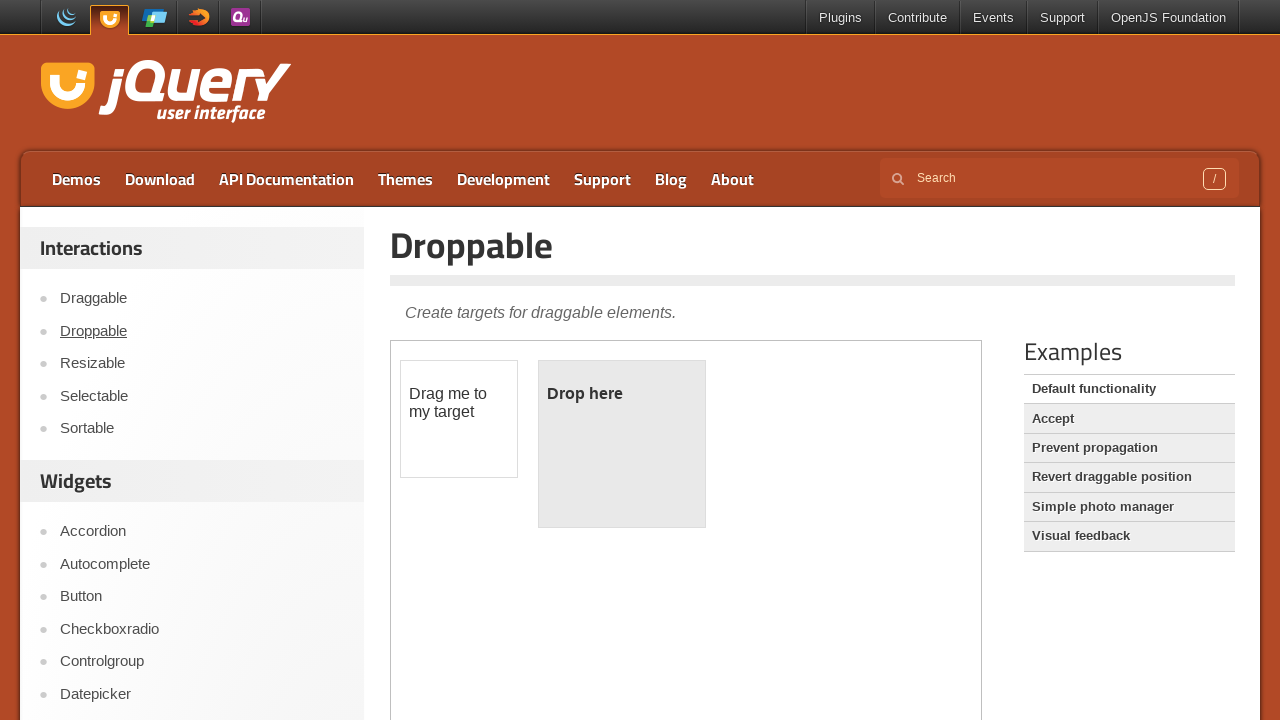

Located droppable target element
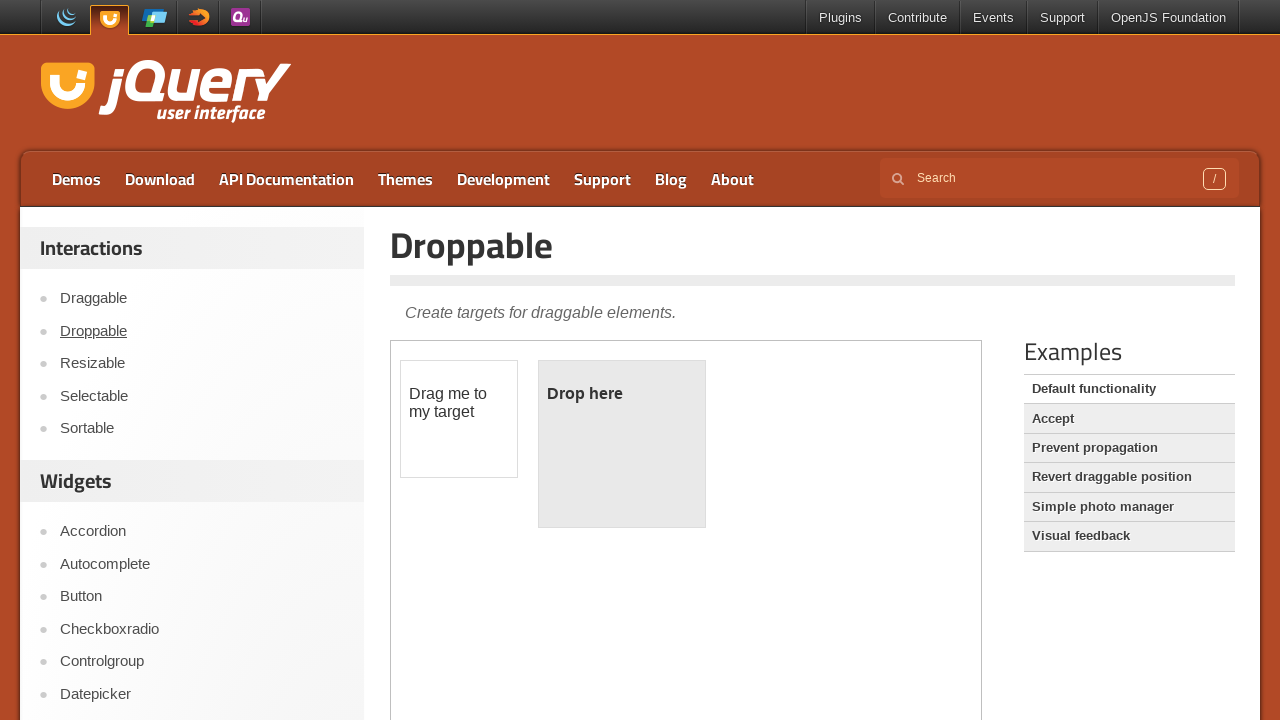

Dragged source element into droppable target area at (622, 444)
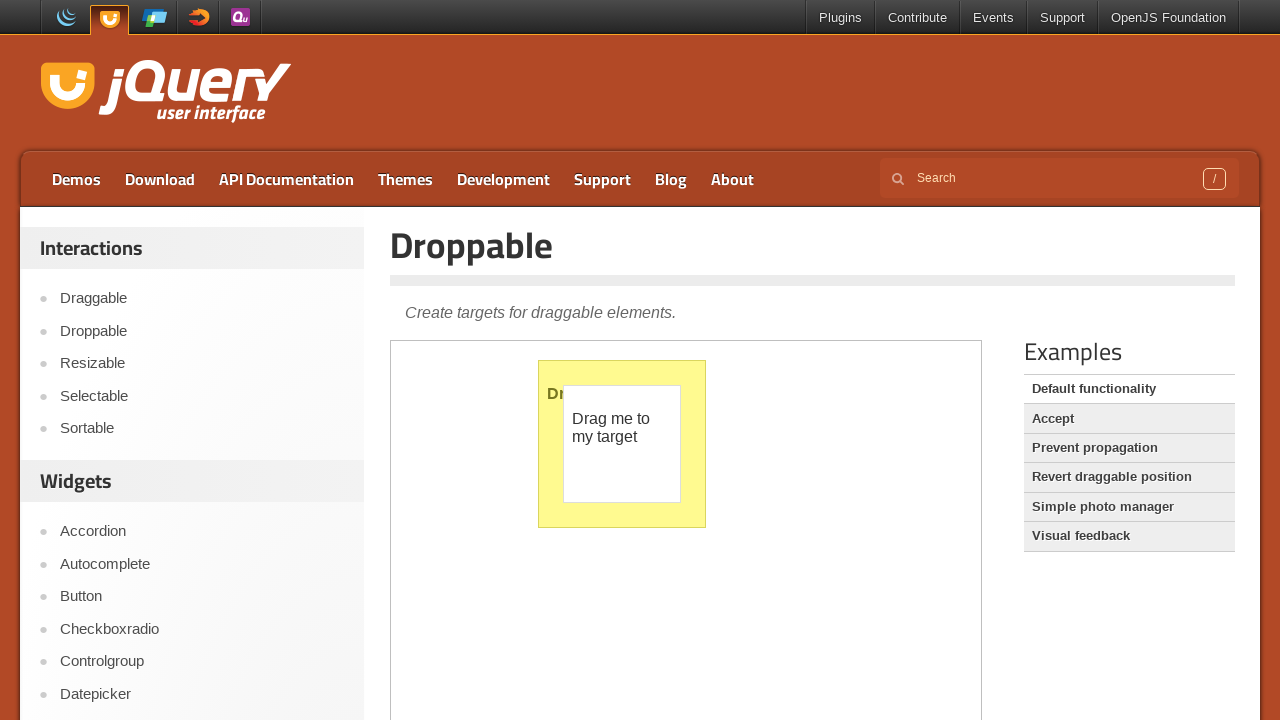

Clicked on Tabs navigation link at (202, 361) on text=Tabs
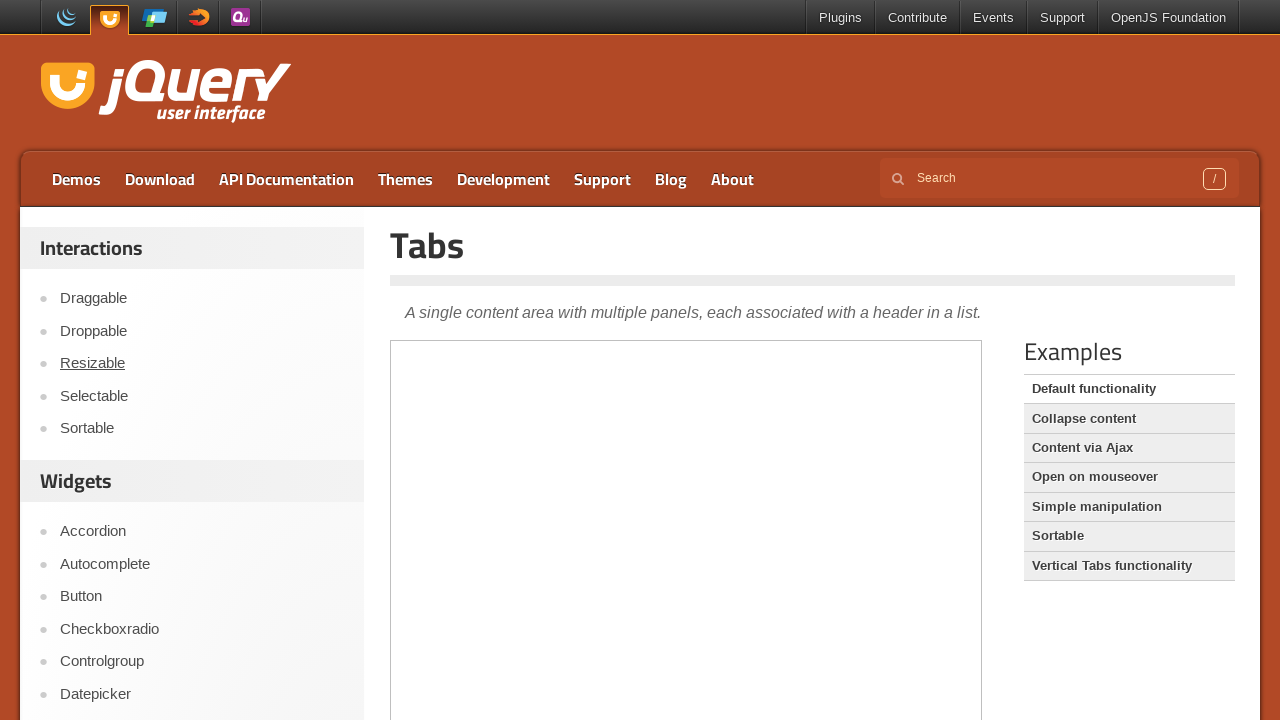

Waited for Tabs page to load
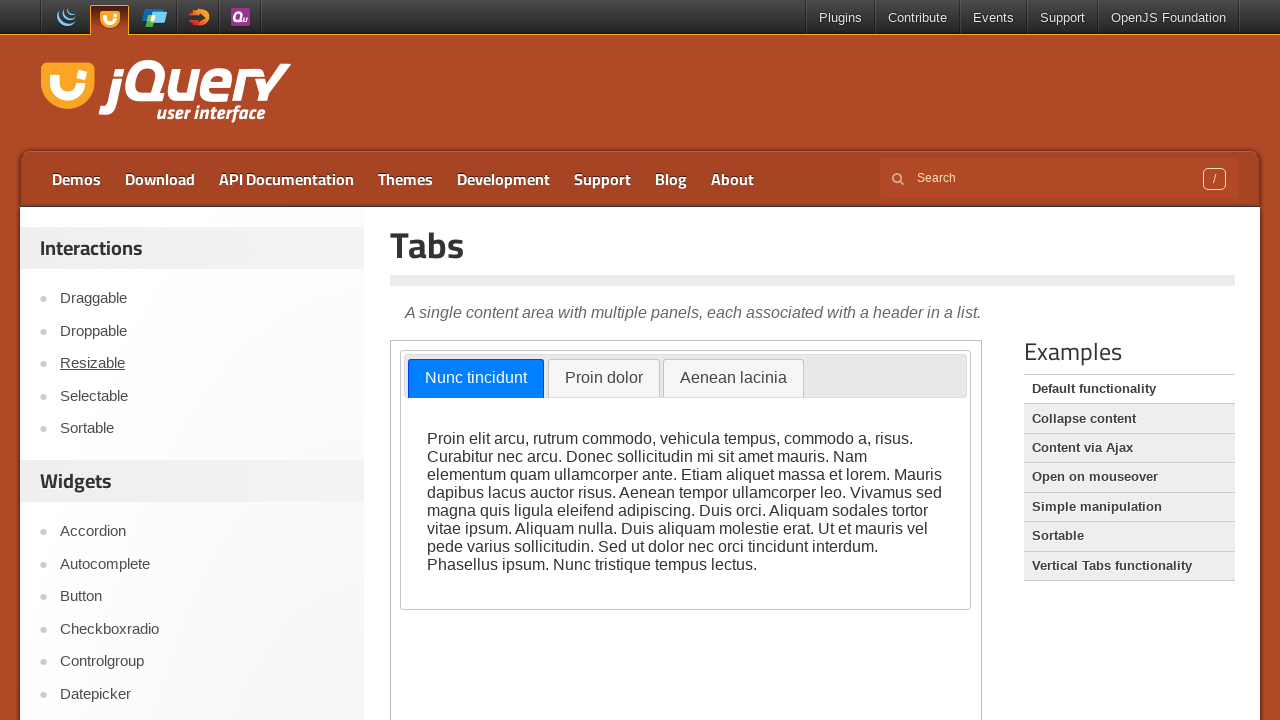

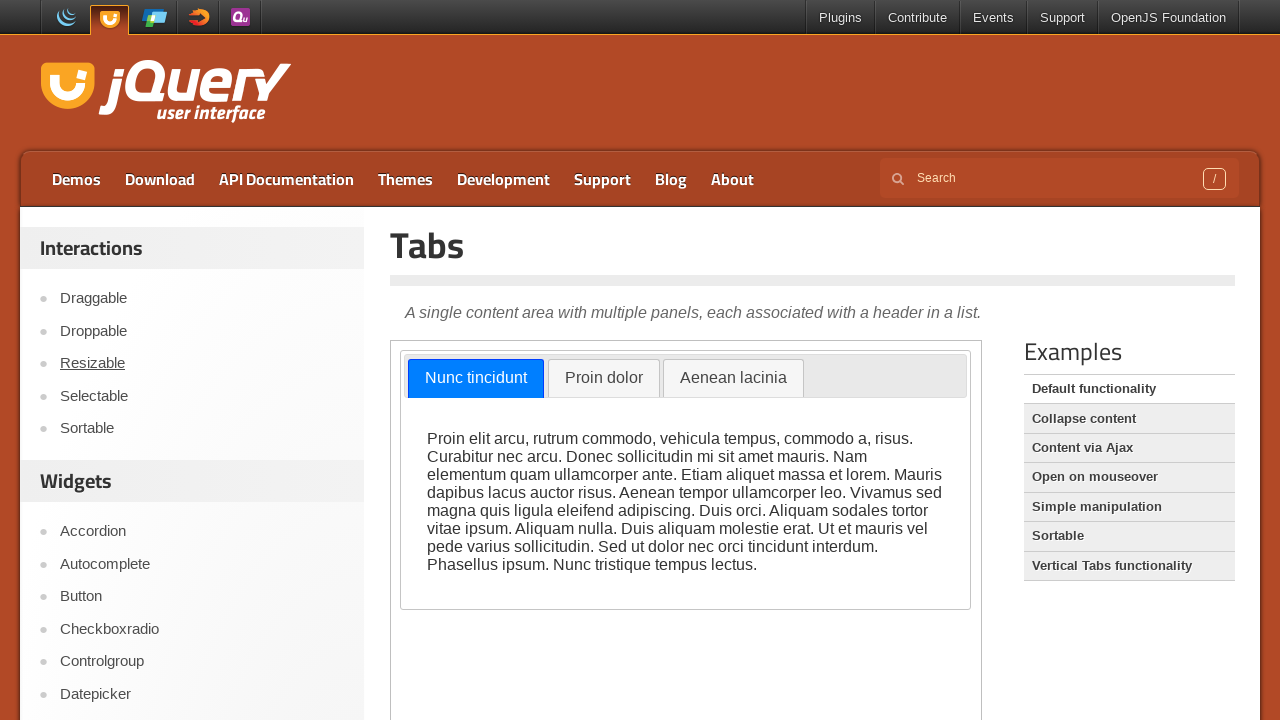